Tests status code 301 by clicking the link and verifying the URL contains the code

Starting URL: https://the-internet.herokuapp.com/status_codes

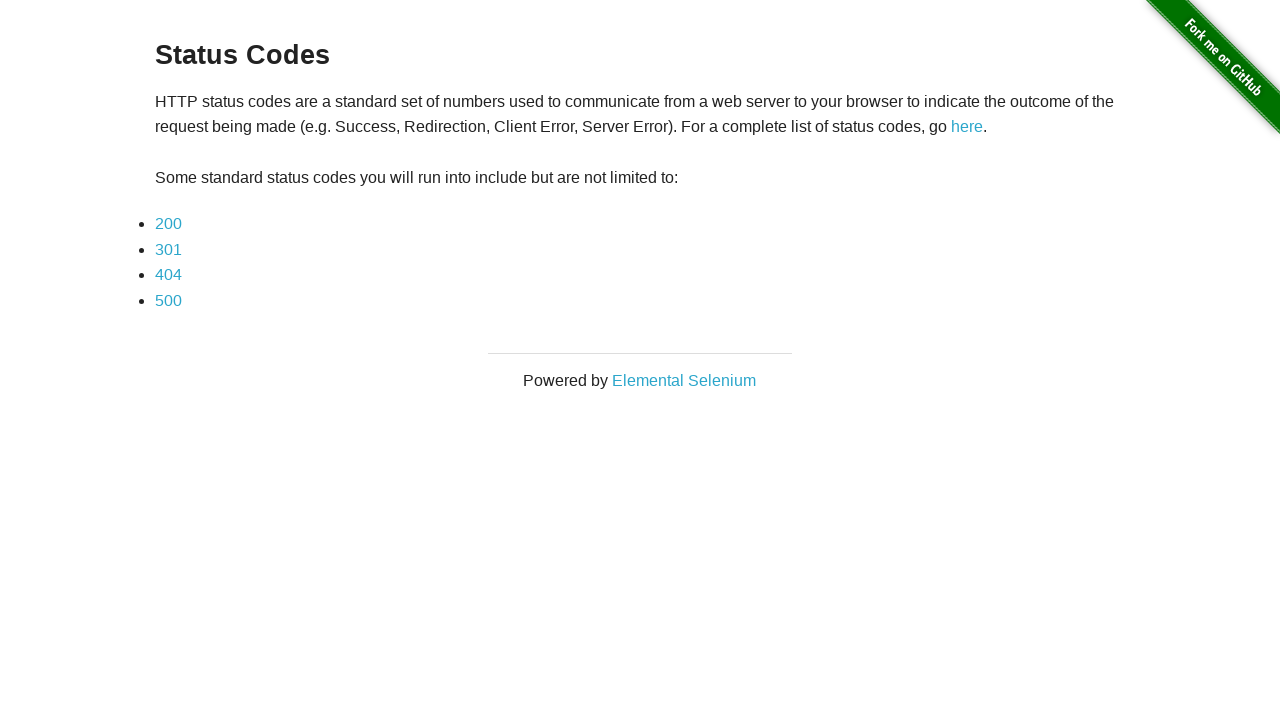

Clicked on the 301 status code link at (168, 249) on a[href*='301']
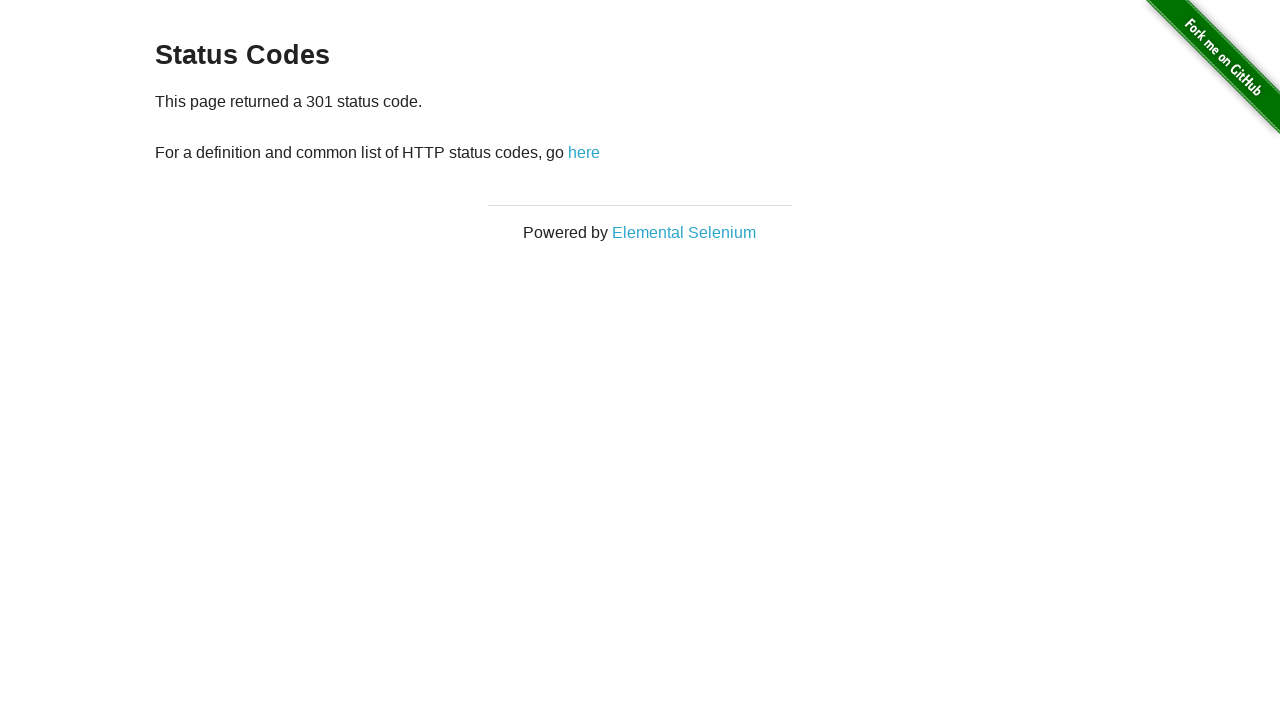

Page loaded after navigation to 301 status code
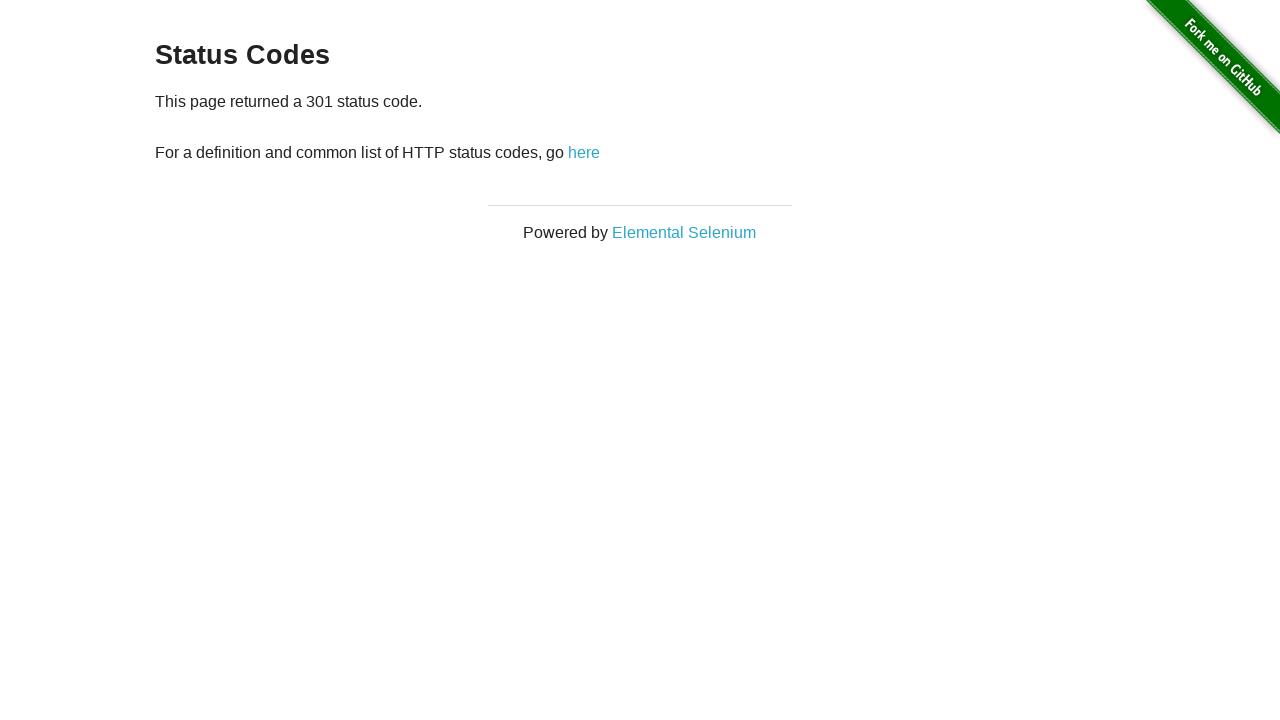

Verified URL contains '301' status code
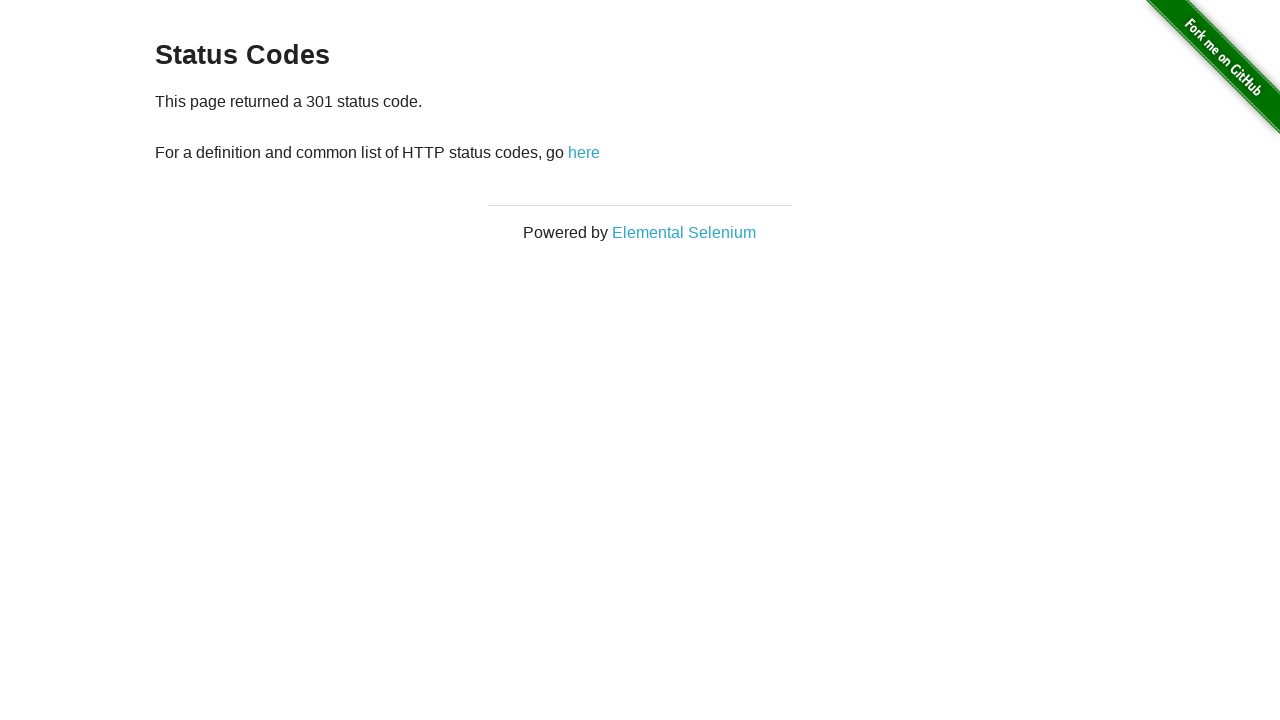

Retrieved status text content from page
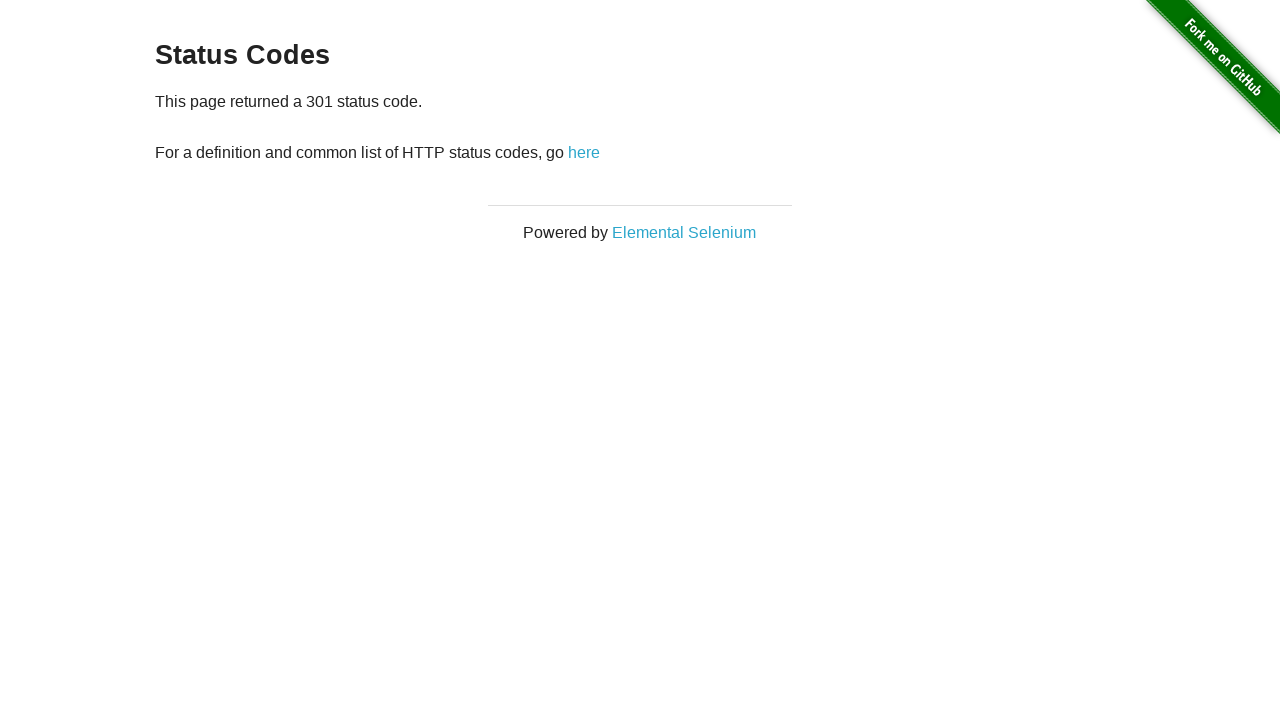

Verified status text is present on page
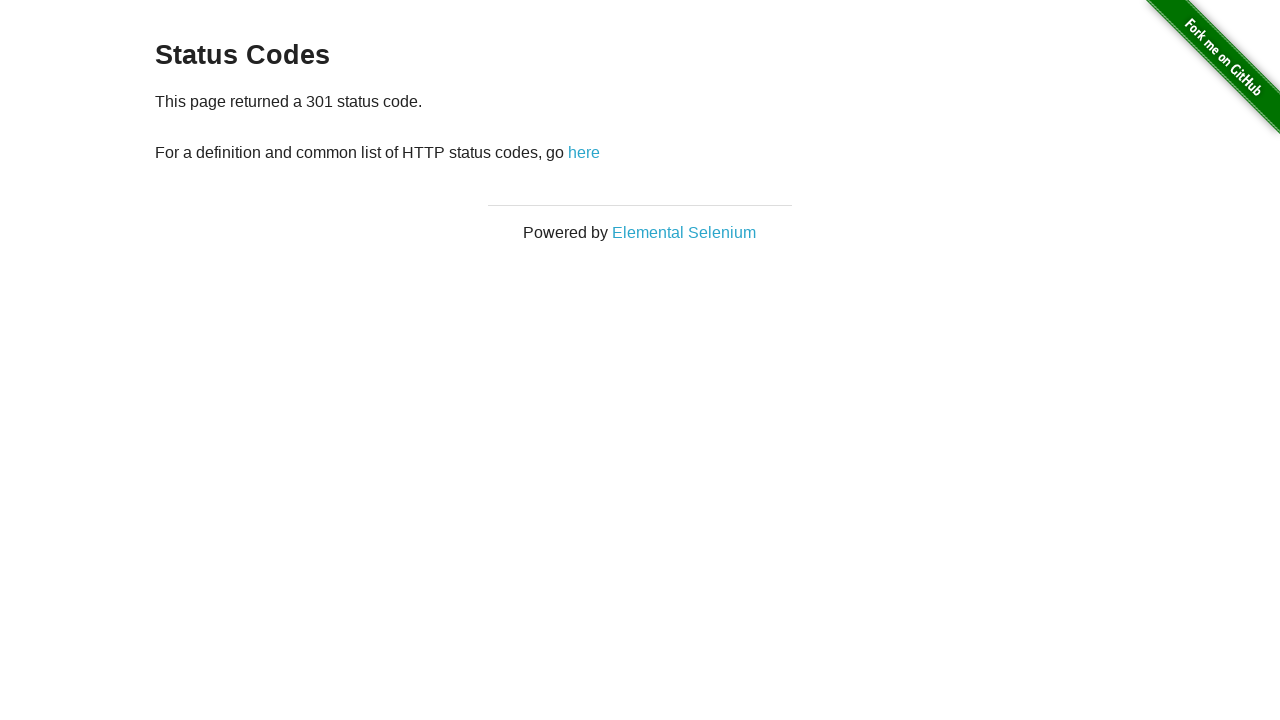

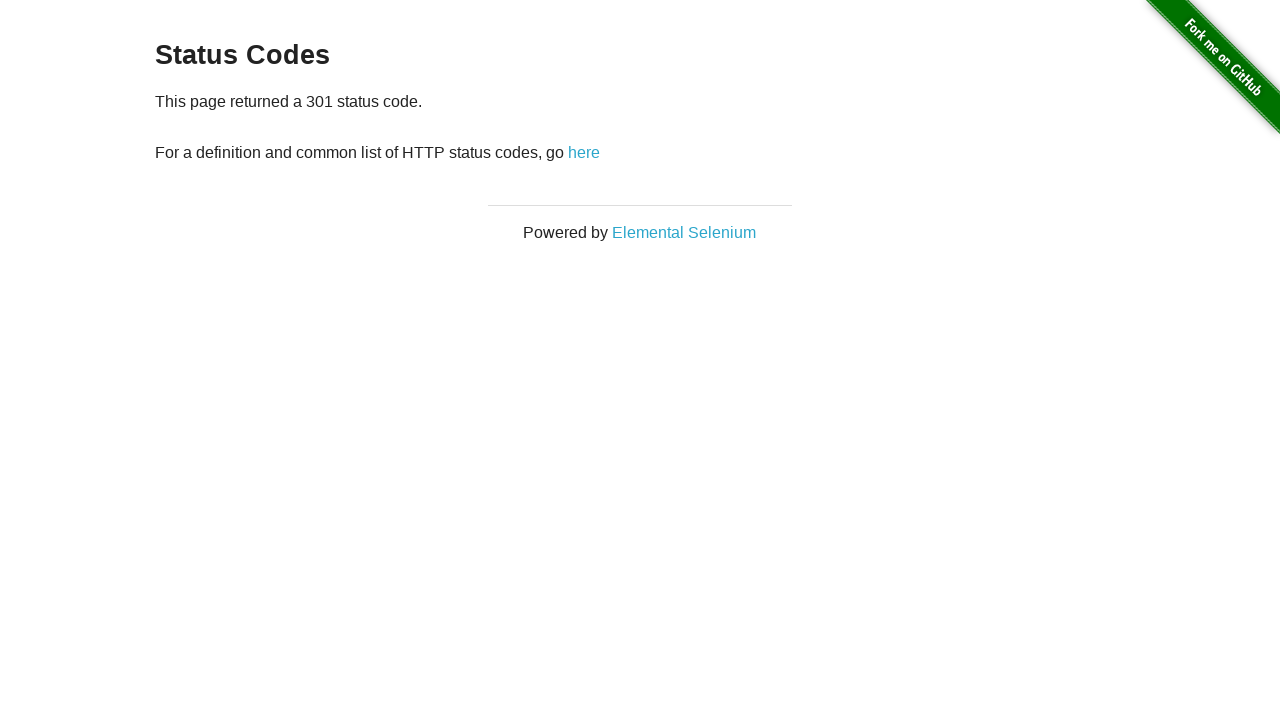